Tests single select dropdown functionality by selecting an option by index from a city dropdown

Starting URL: https://www.krninformatix.com/sample.html

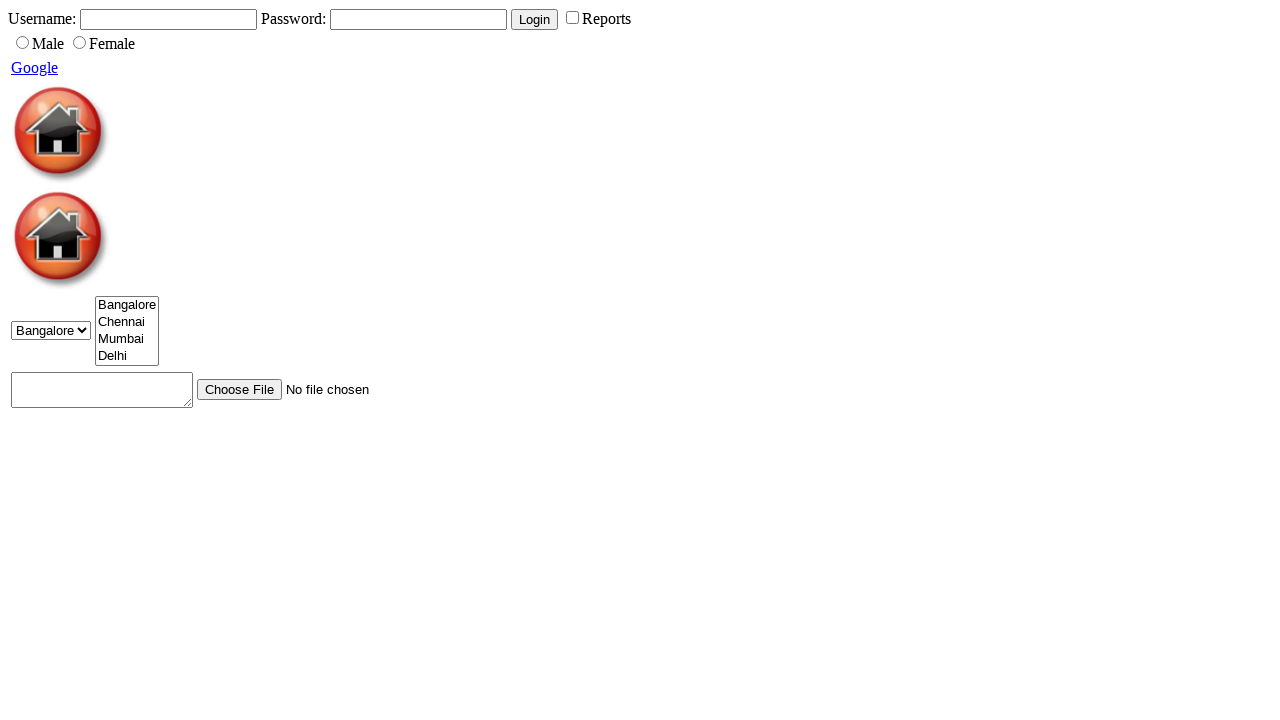

Selected third option (index 2) from city dropdown on #city
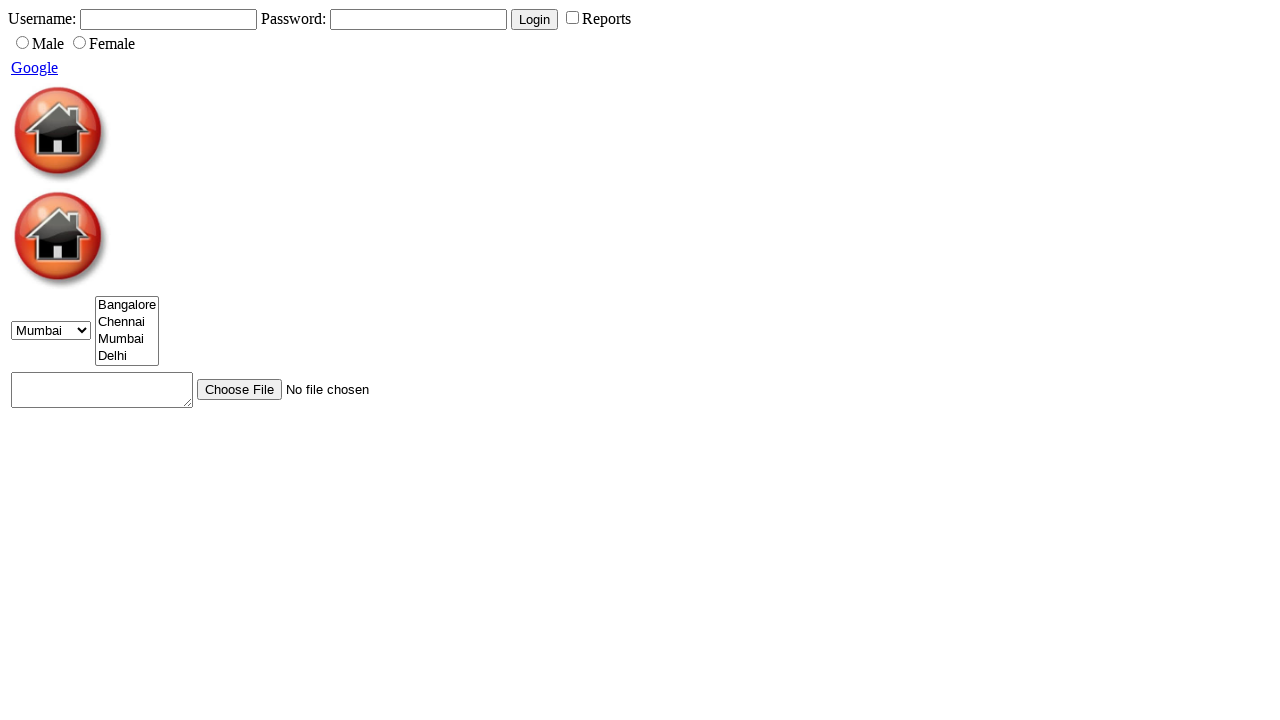

Waited 500ms to verify selection is made
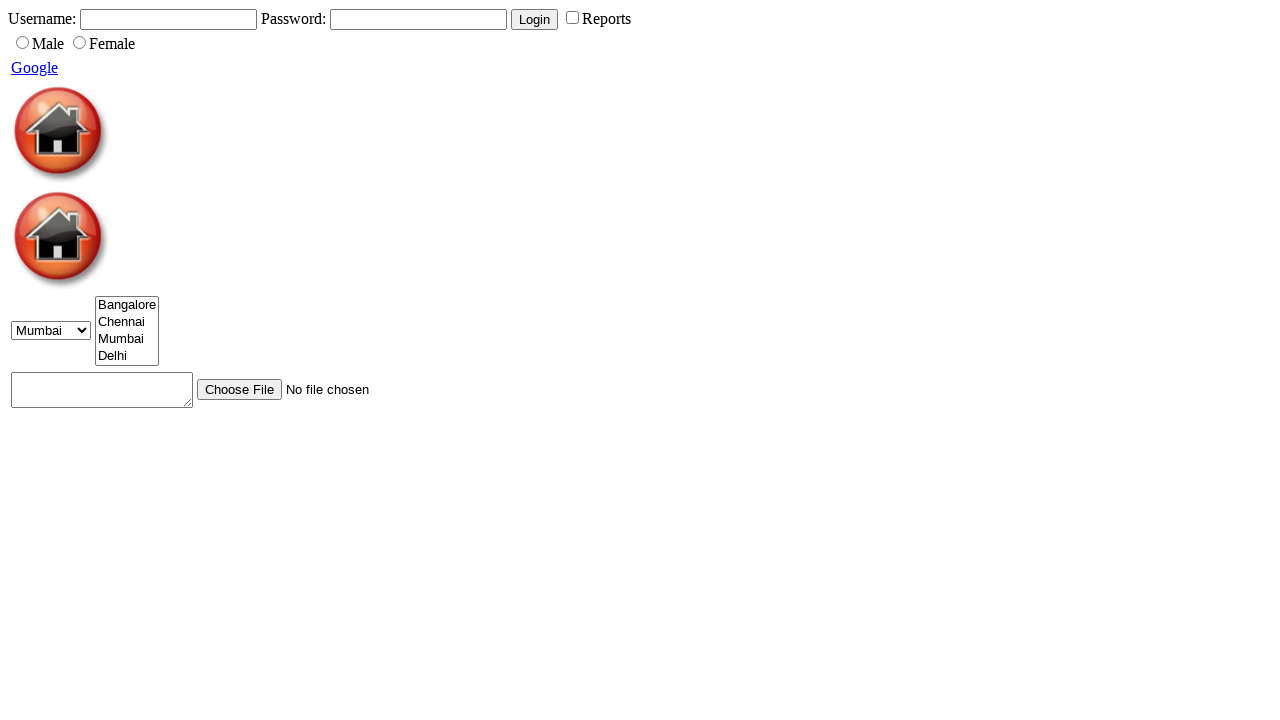

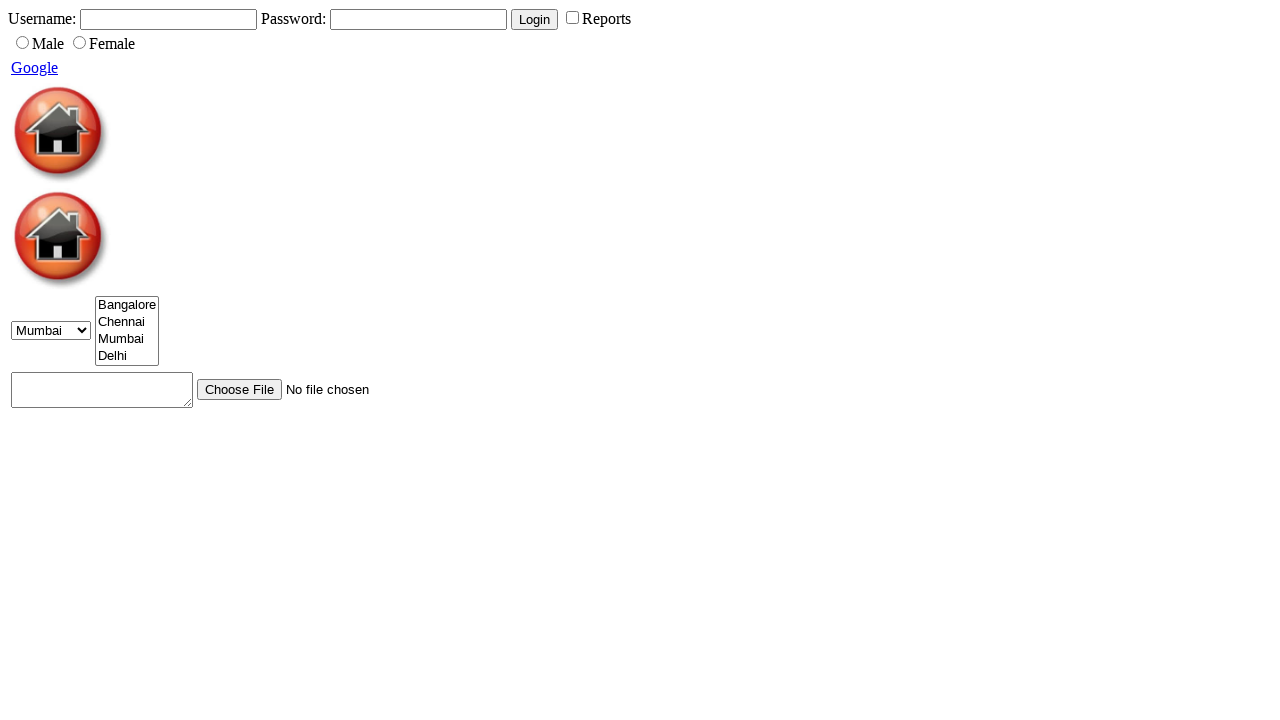